Tests jQuery UI selectable widget by selecting multiple items using keyboard modifier (Ctrl+click) and click-and-hold actions on list items within an iframe

Starting URL: https://jqueryui.com/selectable/

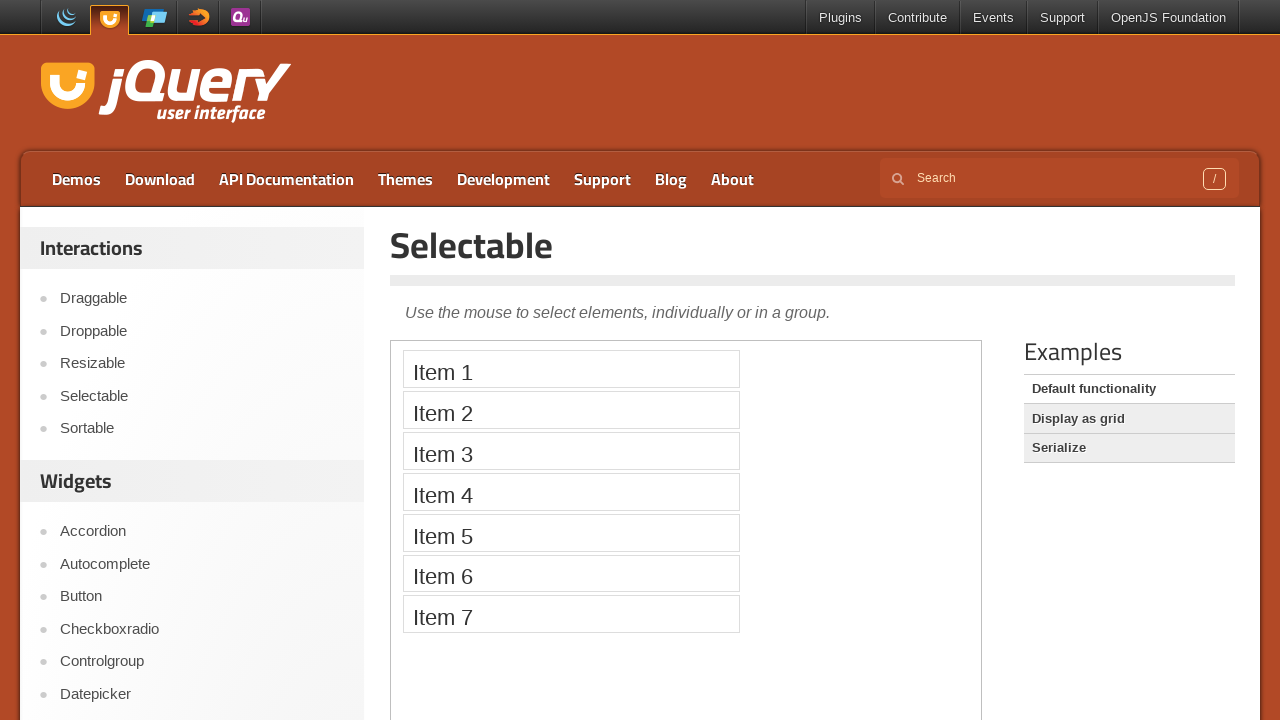

Located iframe containing selectable demo
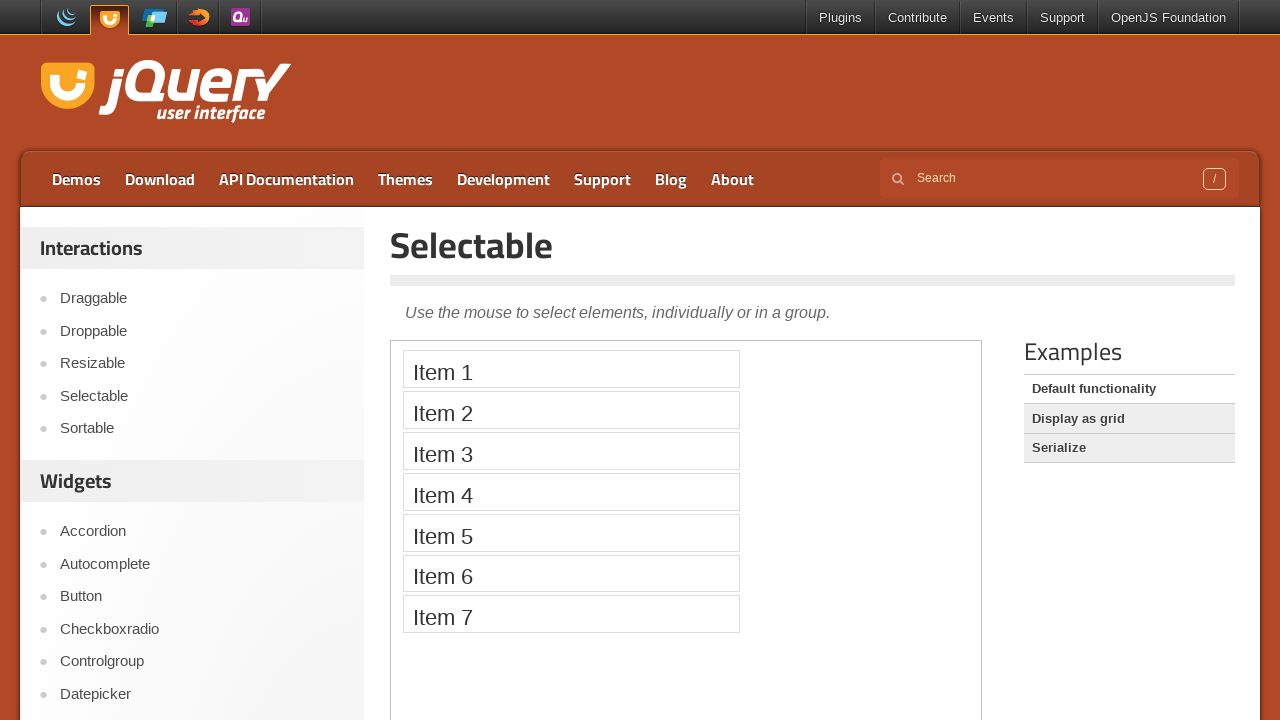

Waited for selectable list to be visible
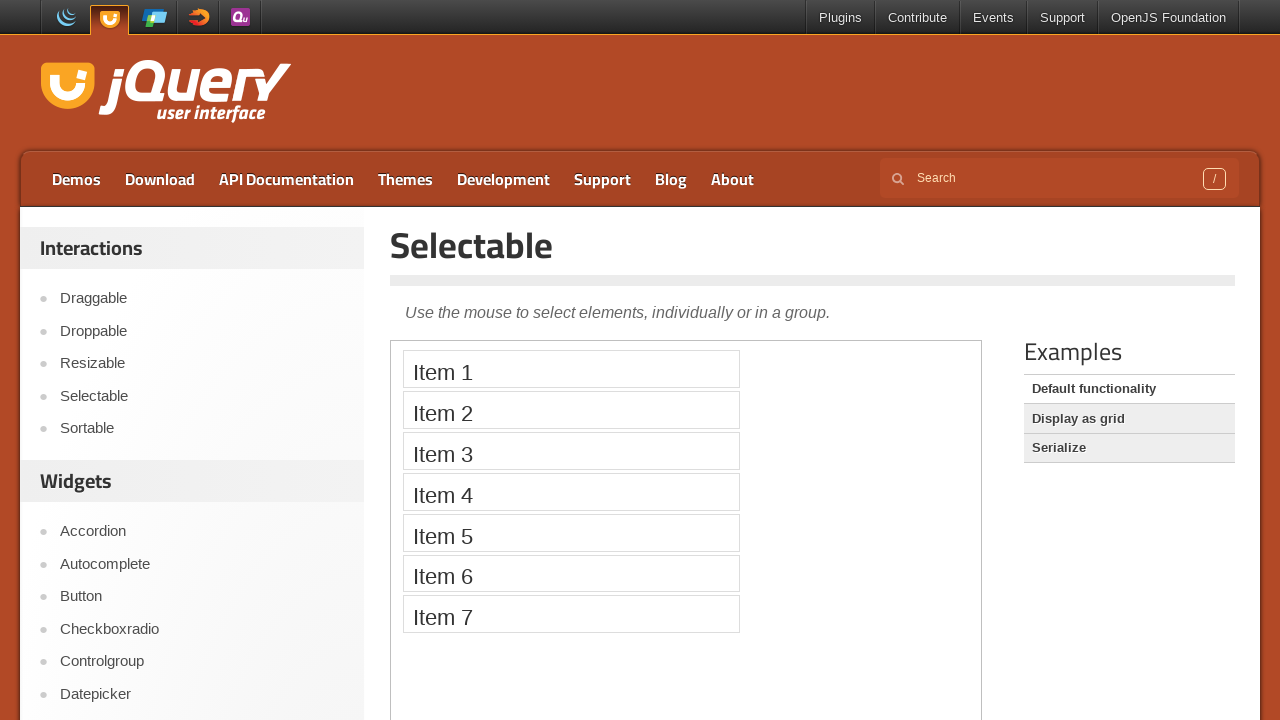

Located all list items in selectable widget
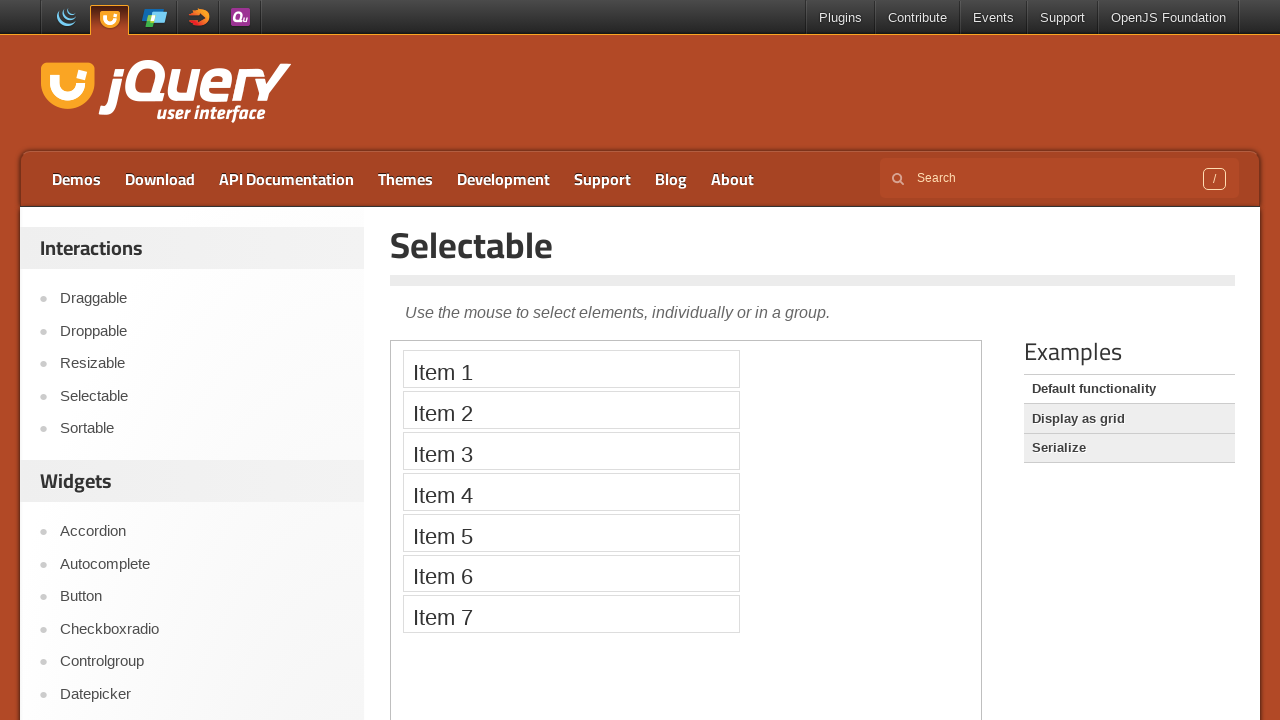

Ctrl+clicked first item at (571, 369) on iframe >> nth=0 >> internal:control=enter-frame >> #selectable li >> nth=0
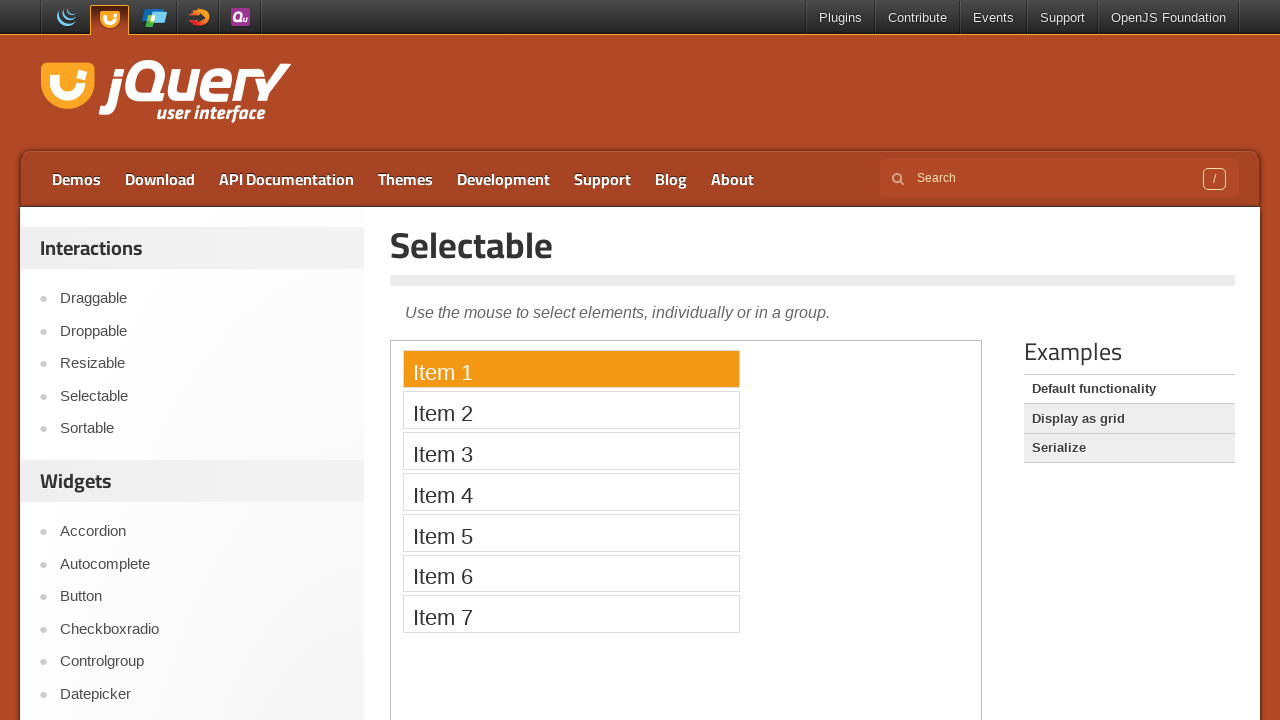

Ctrl+clicked second item at (571, 410) on iframe >> nth=0 >> internal:control=enter-frame >> #selectable li >> nth=1
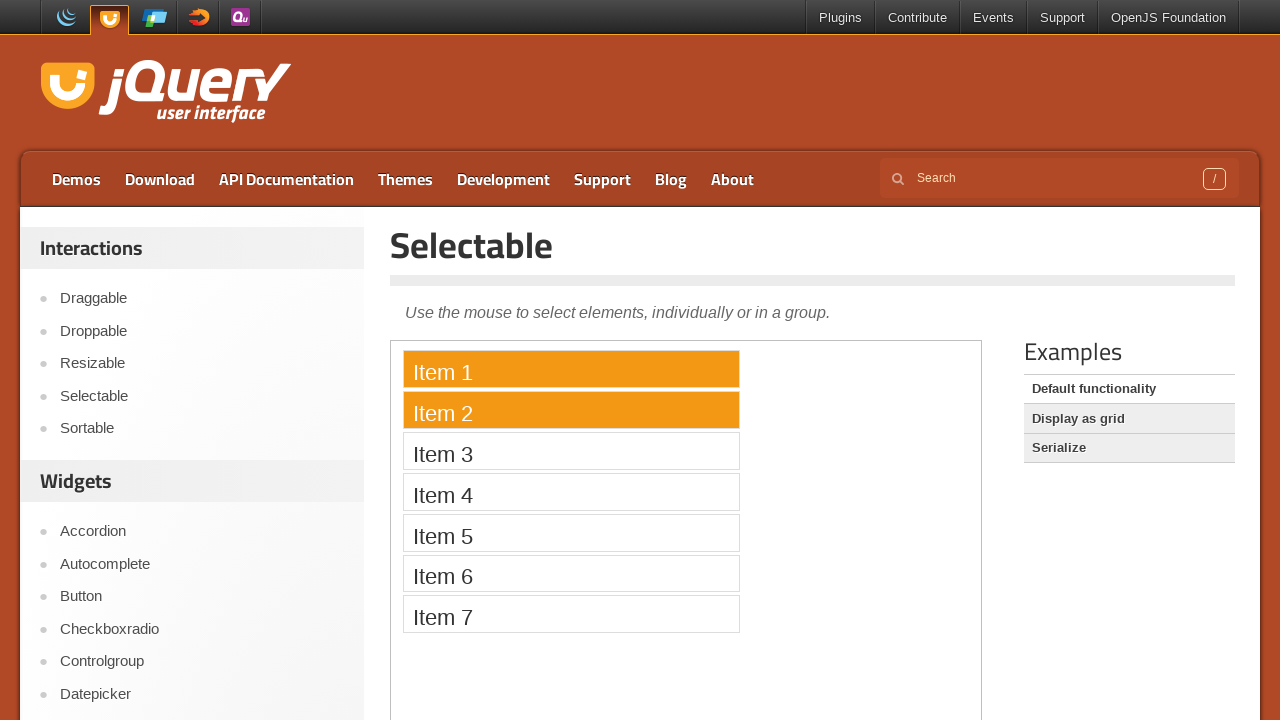

Ctrl+clicked third item at (571, 451) on iframe >> nth=0 >> internal:control=enter-frame >> #selectable li >> nth=2
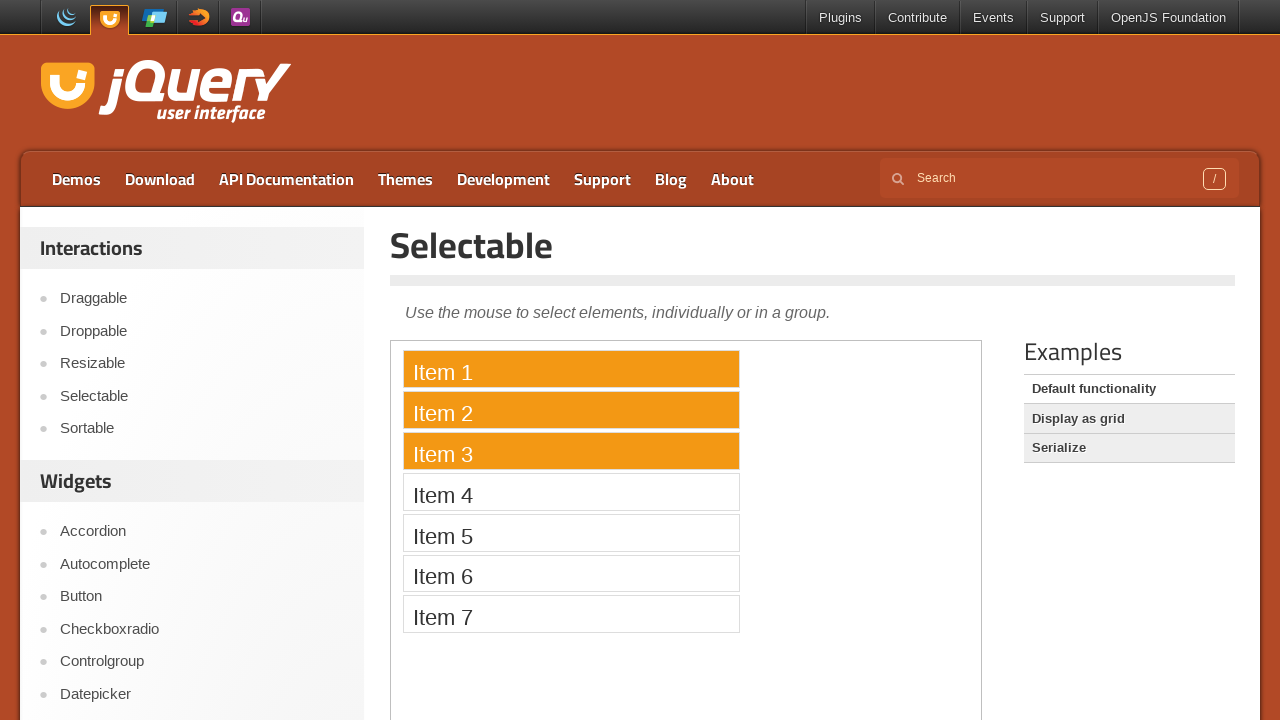

Retrieved bounding box of fifth item
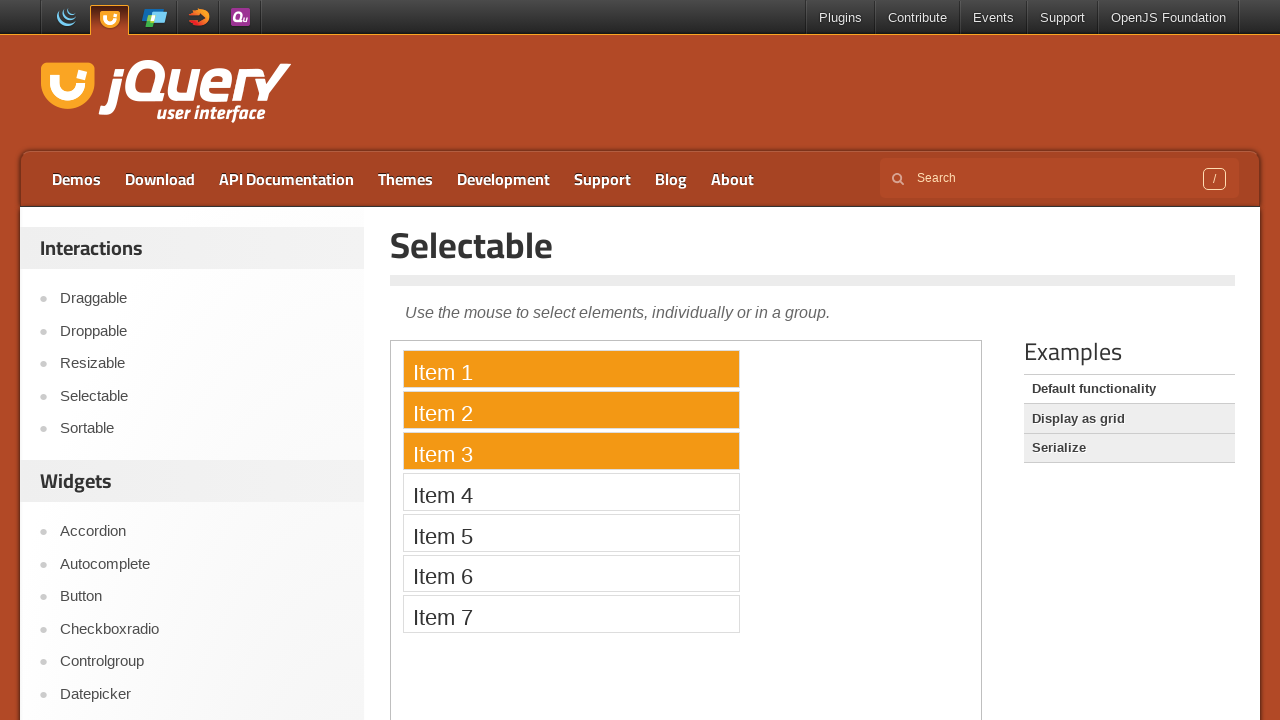

Retrieved bounding box of seventh item
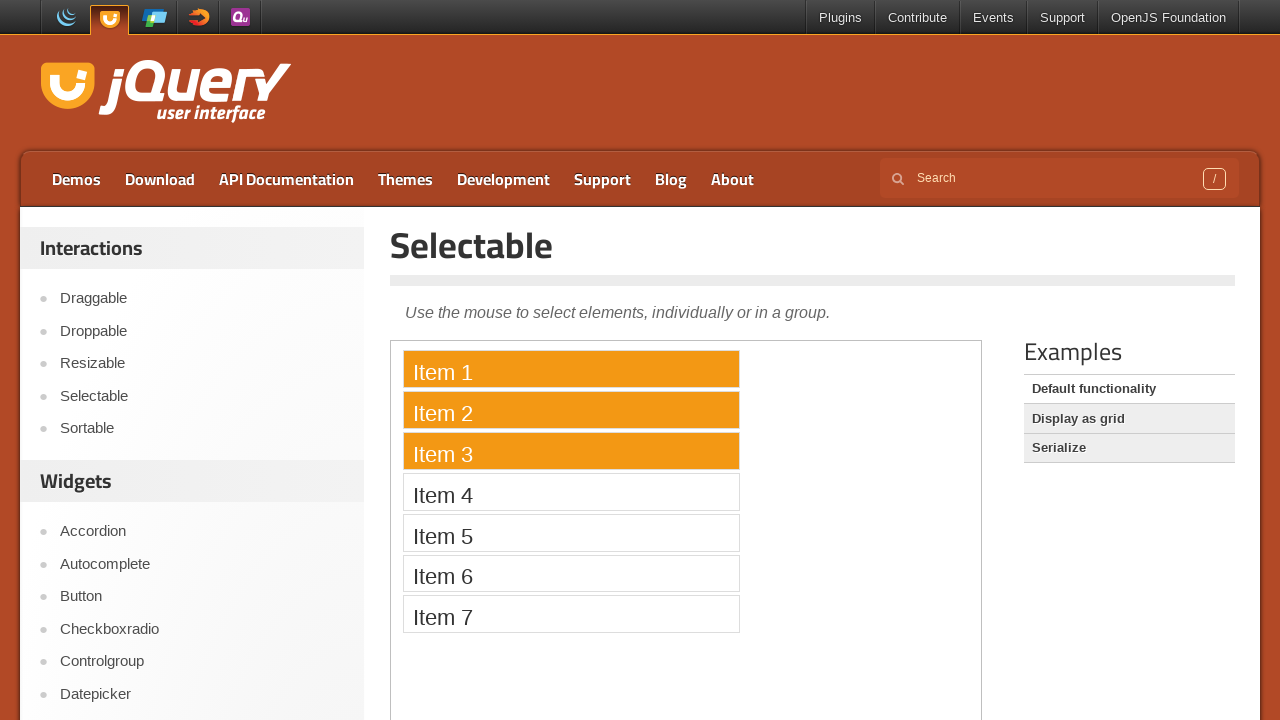

Moved mouse to center of fifth item at (571, 532)
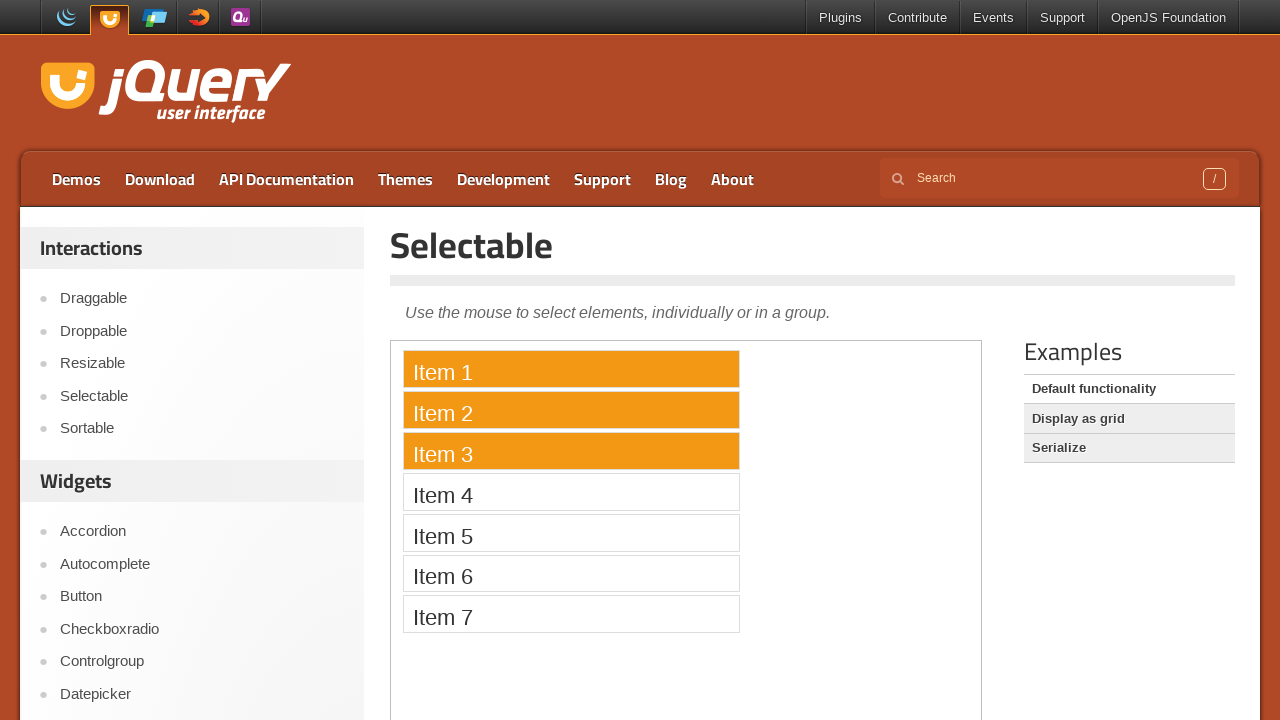

Pressed mouse button down at fifth item at (571, 532)
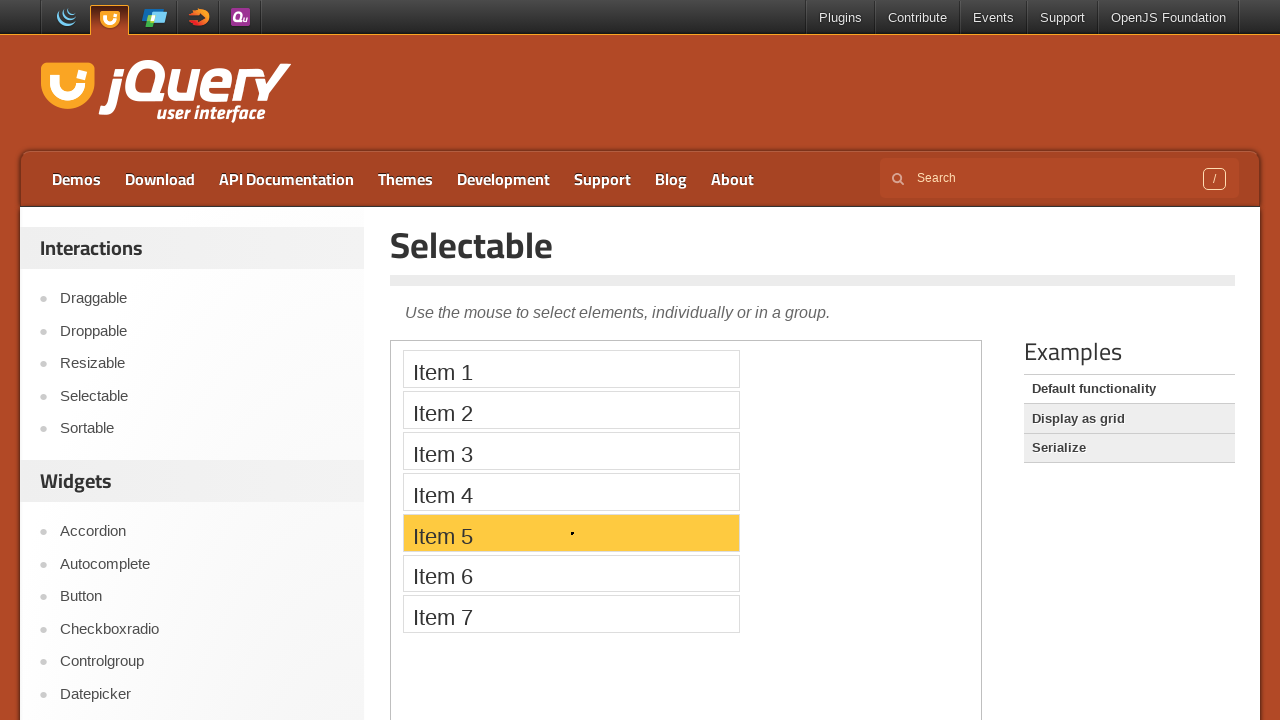

Dragged mouse to center of seventh item at (571, 614)
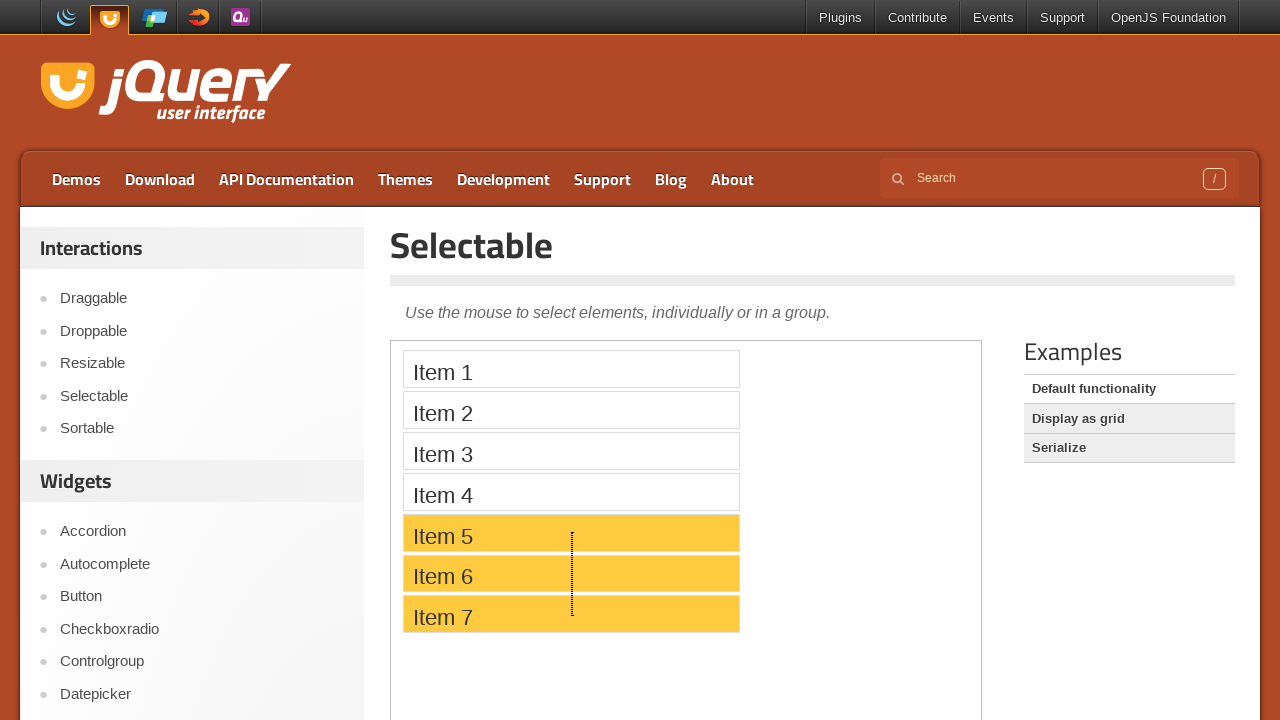

Released mouse button to complete drag selection of items 5-7 at (571, 614)
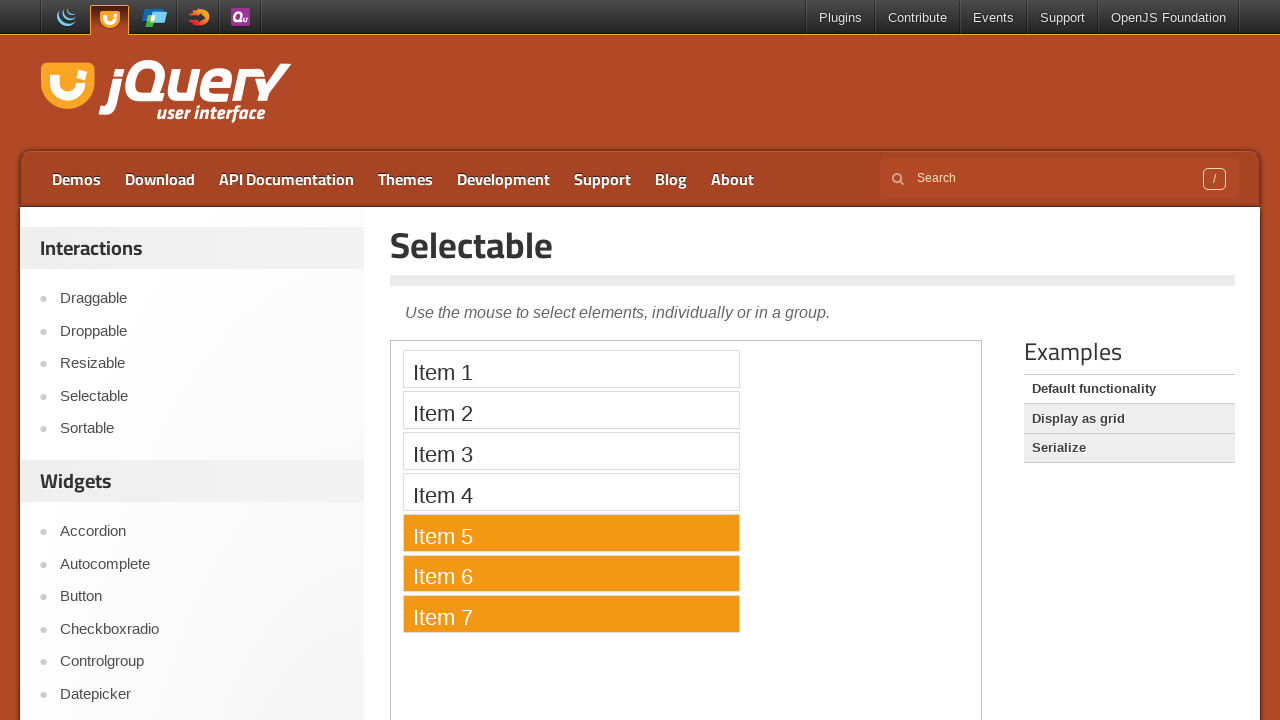

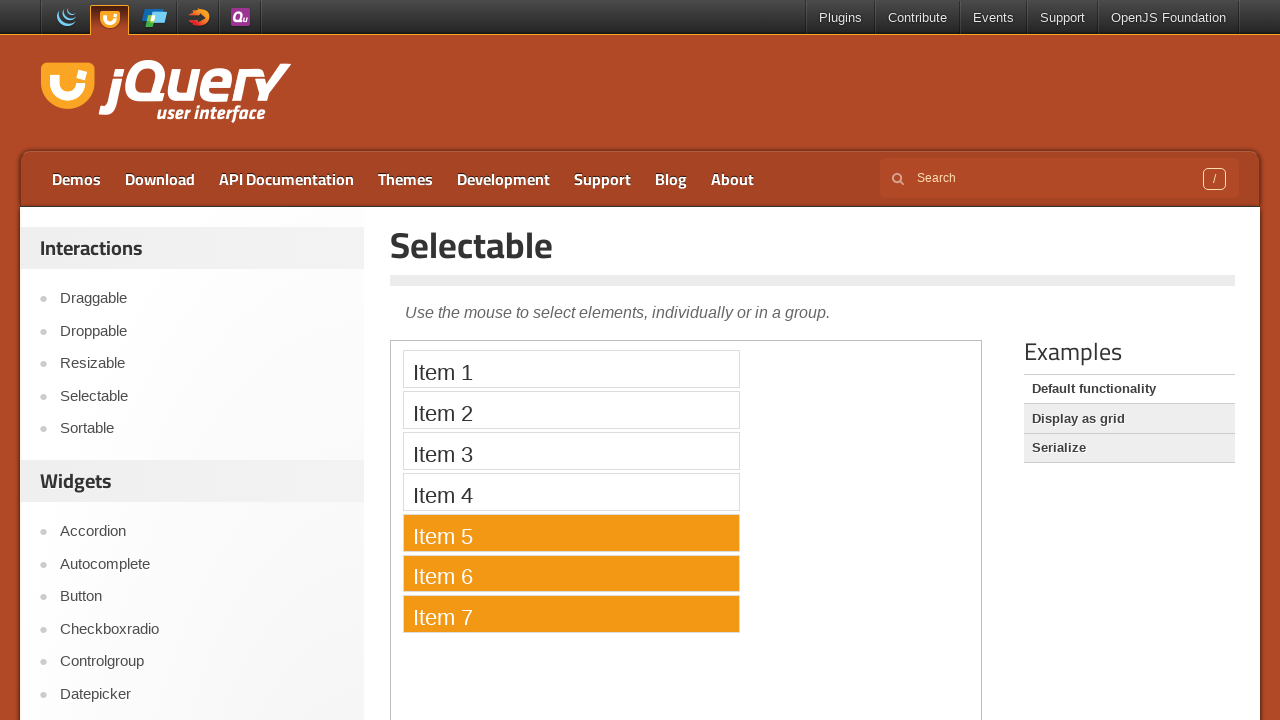